Tests various click actions including single click, double click, and right click on demo buttons

Starting URL: http://sahitest.com/demo/clicks.htm

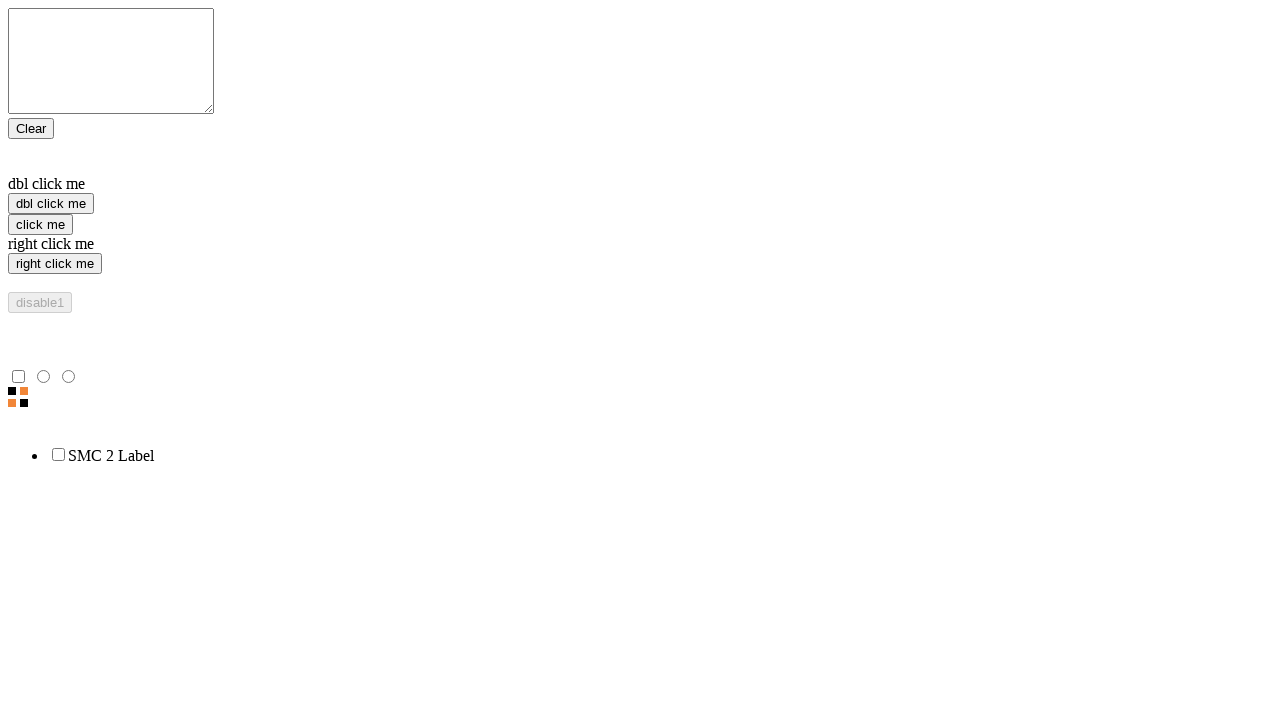

Located single click button element
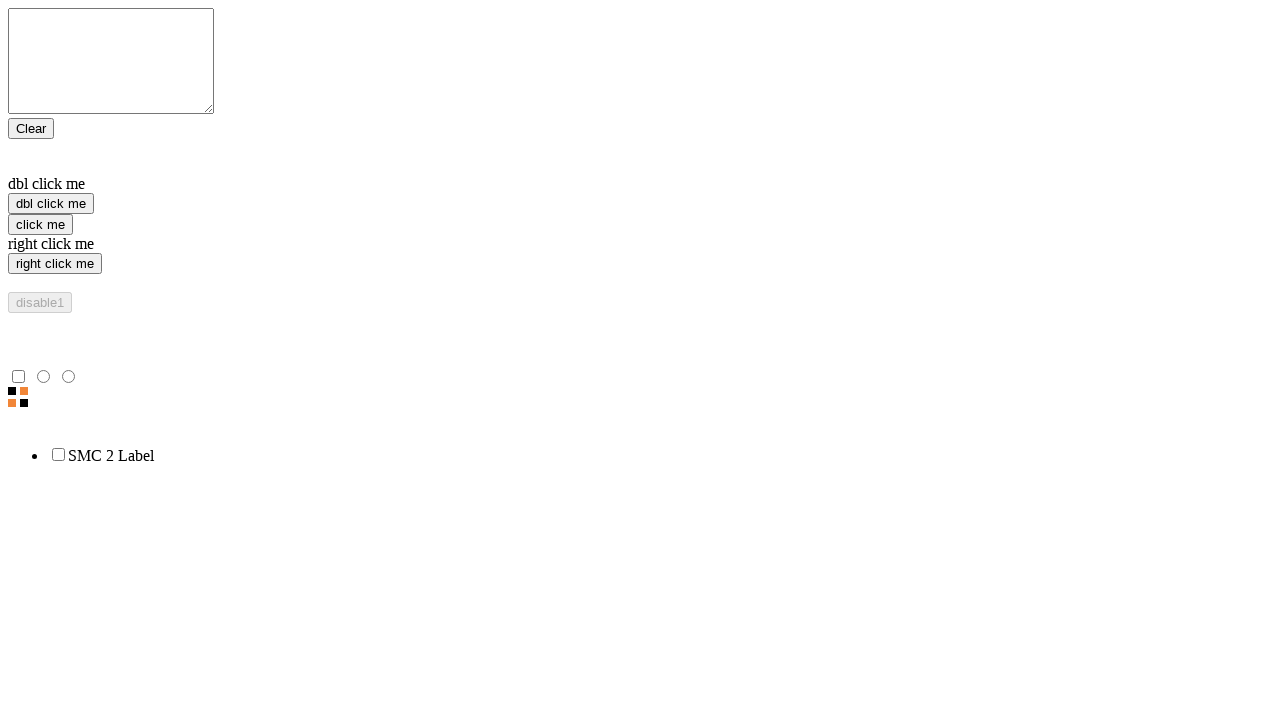

Located double click button element
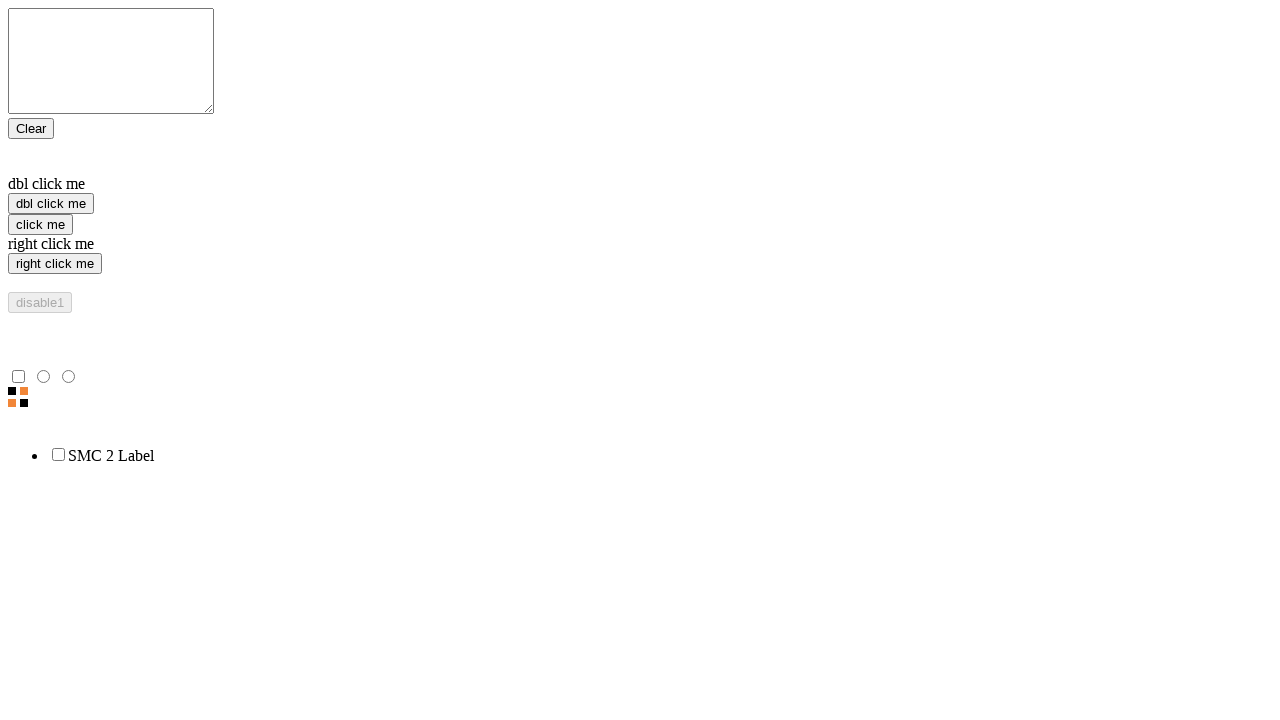

Located right click button element
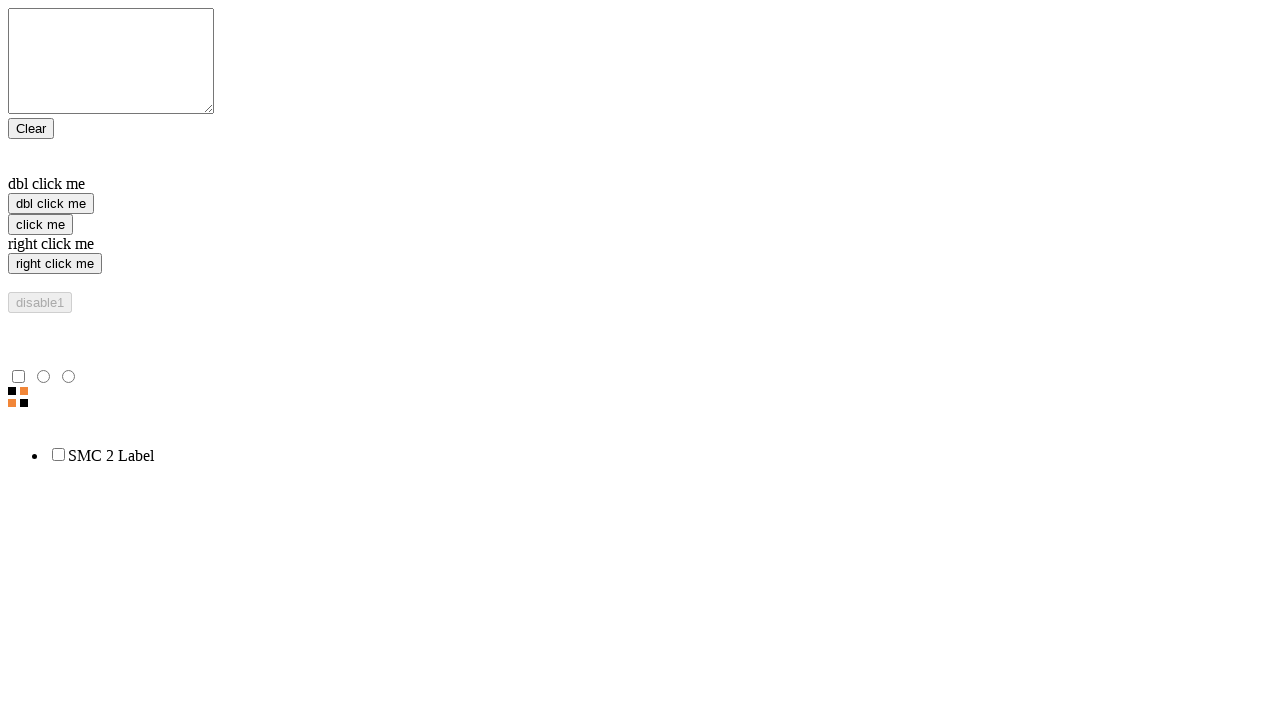

Performed single click on button at (40, 224) on xpath=/html/body/form/input[3]
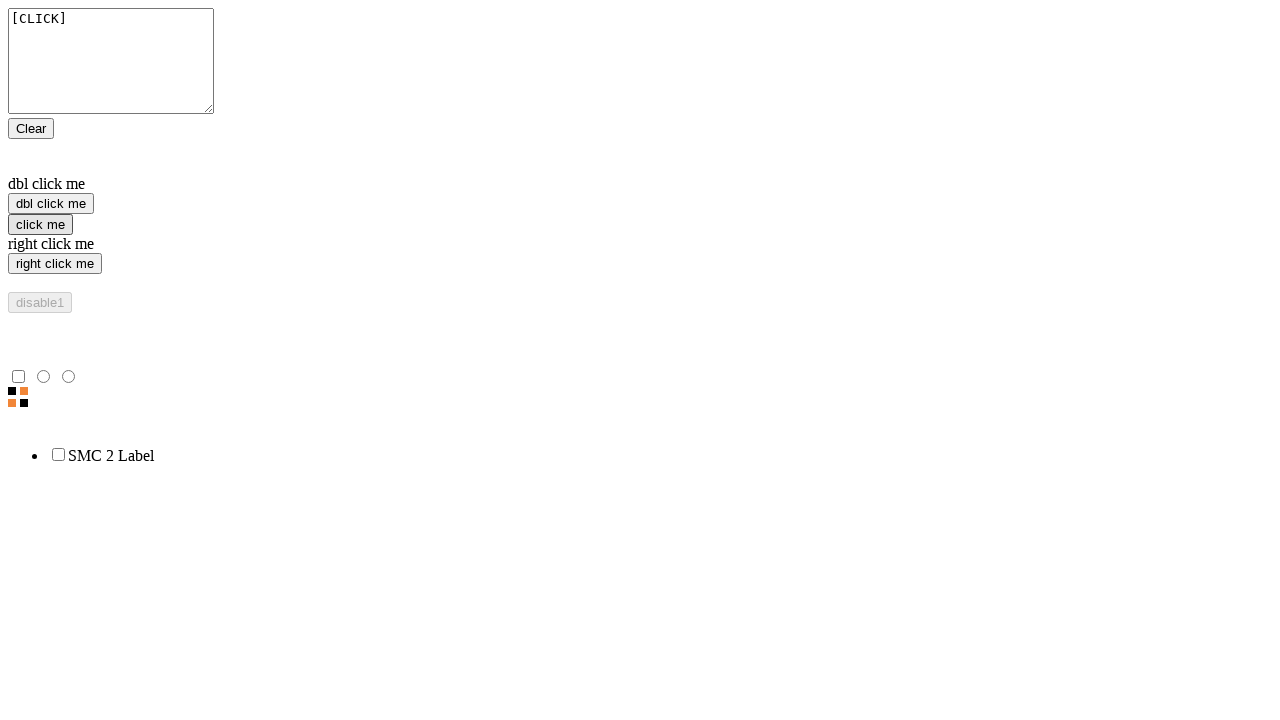

Performed right click on button at (55, 264) on xpath=//input[@value='right click me']
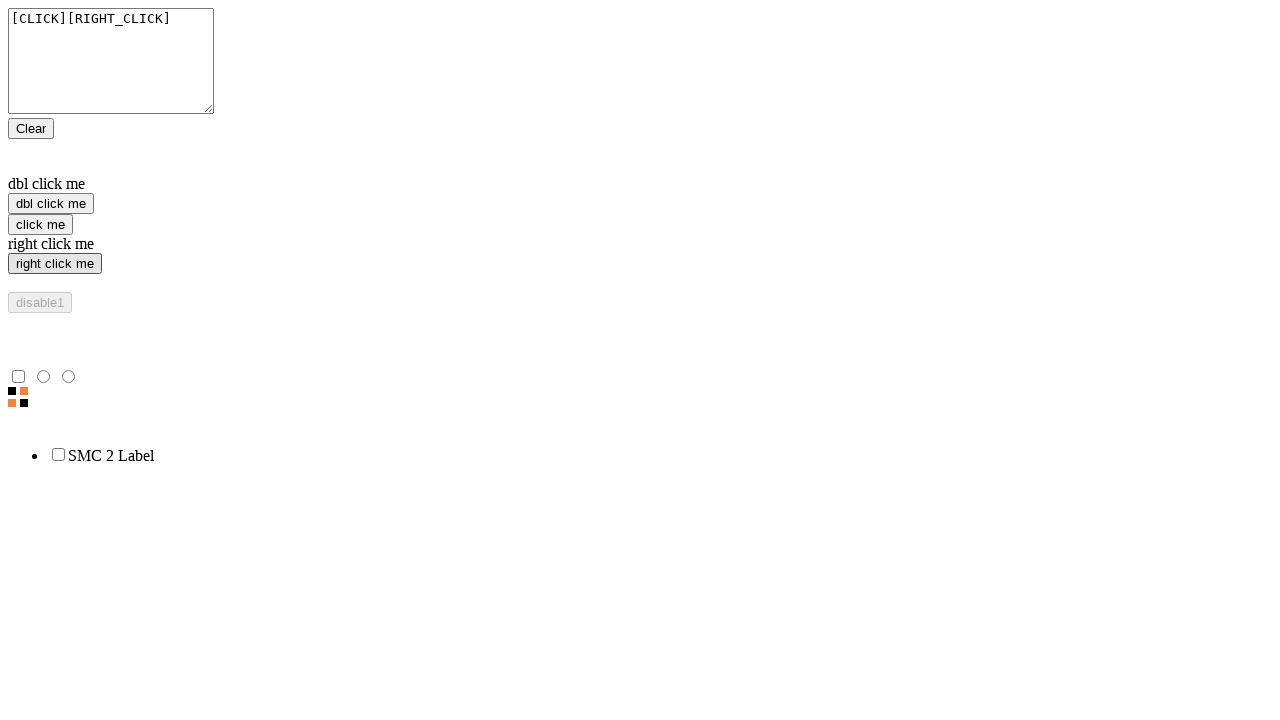

Performed double click on button at (51, 204) on xpath=//input[@value='dbl click me']
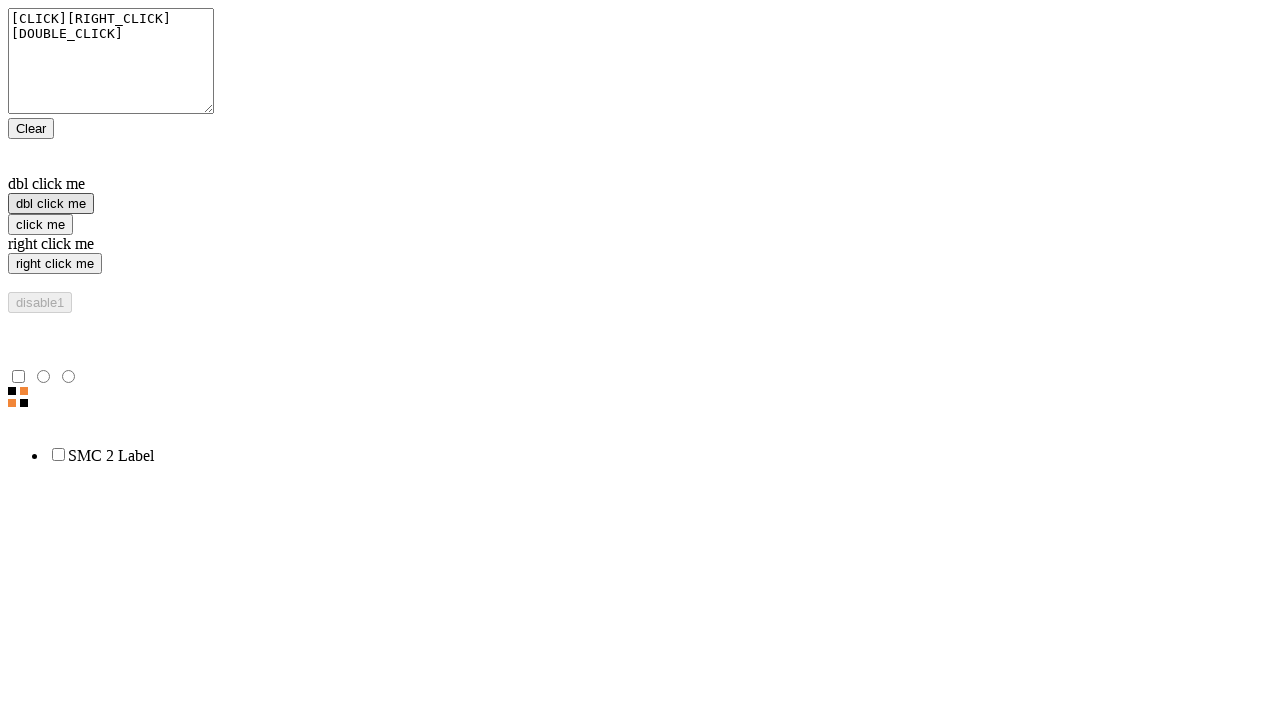

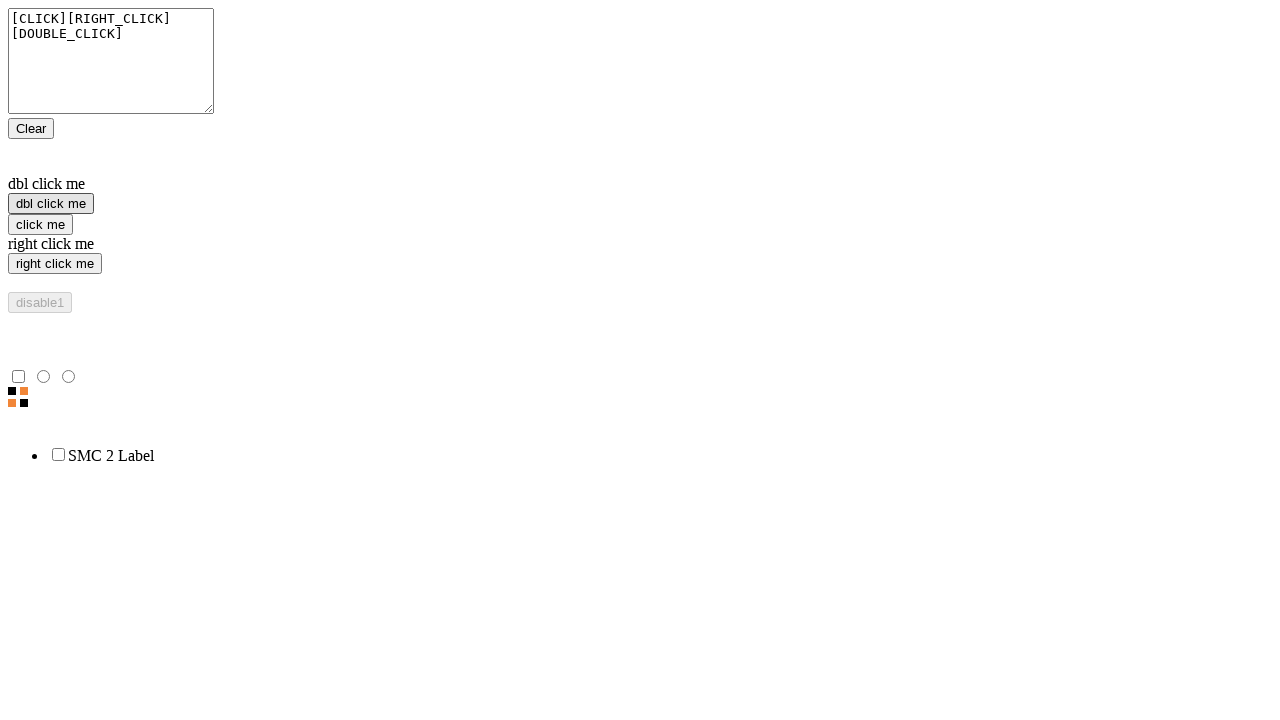